Tests table interaction using CSS selectors by locating table cells and clicking an action link in the first row of table2

Starting URL: https://practice.expandtesting.com/tables

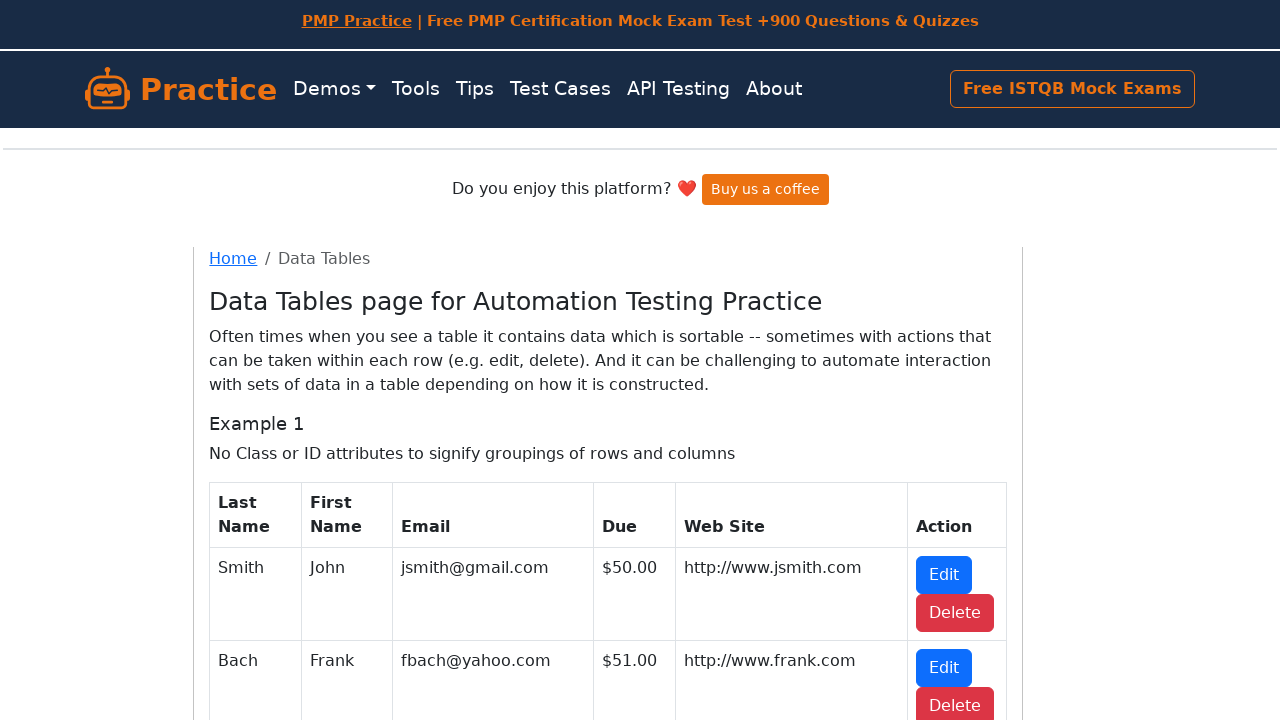

Waited for table rows to load
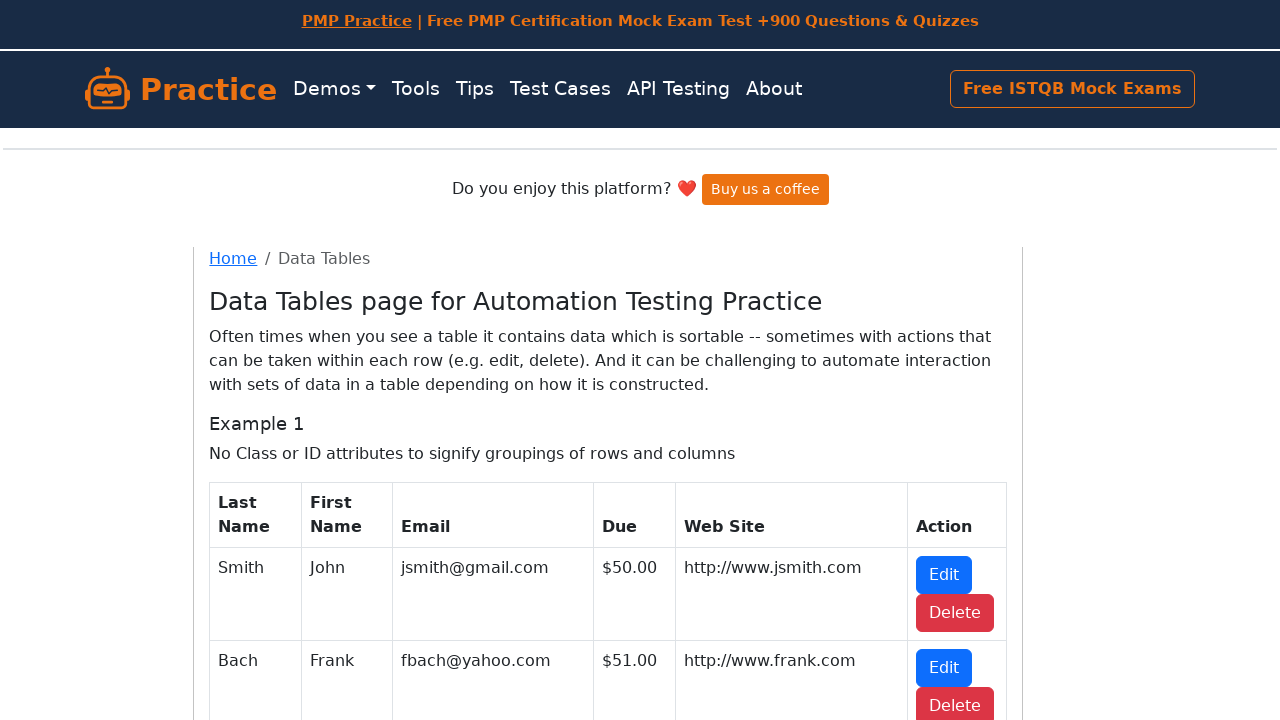

Clicked the second action link in the first row of table2 at (955, 401) on #table2 tbody tr:nth-child(1) td.action a:nth-child(2)
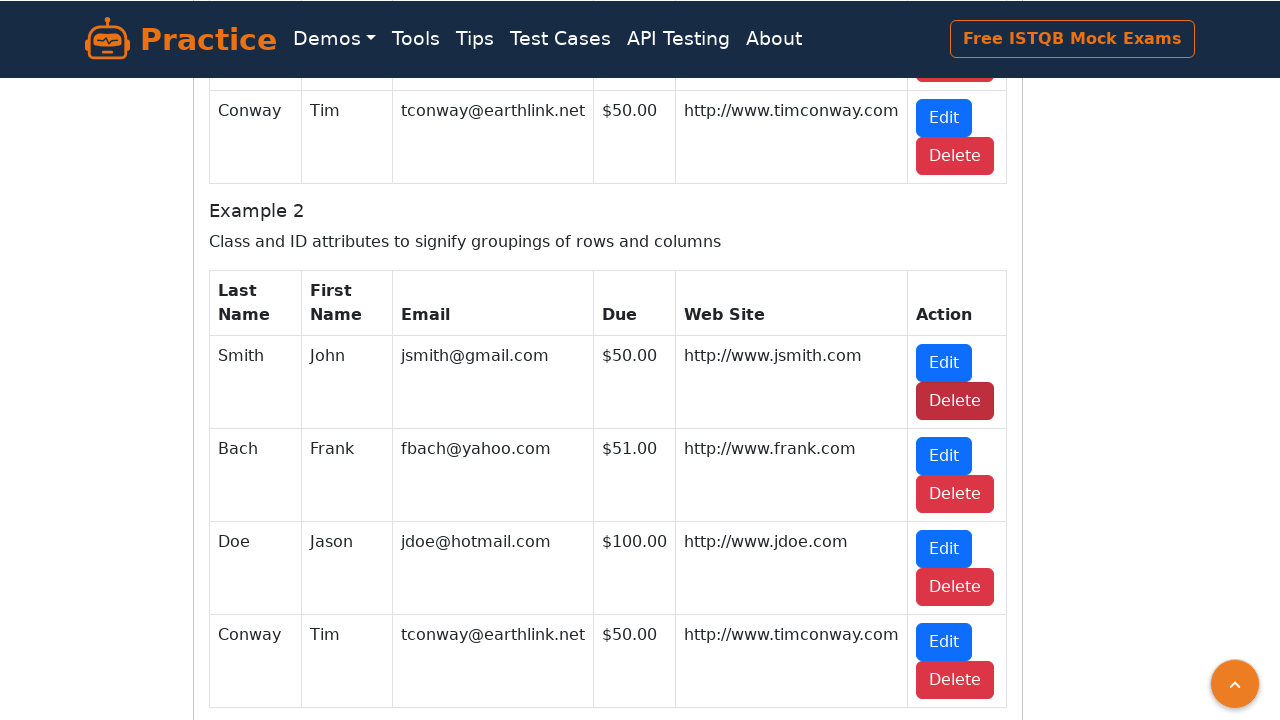

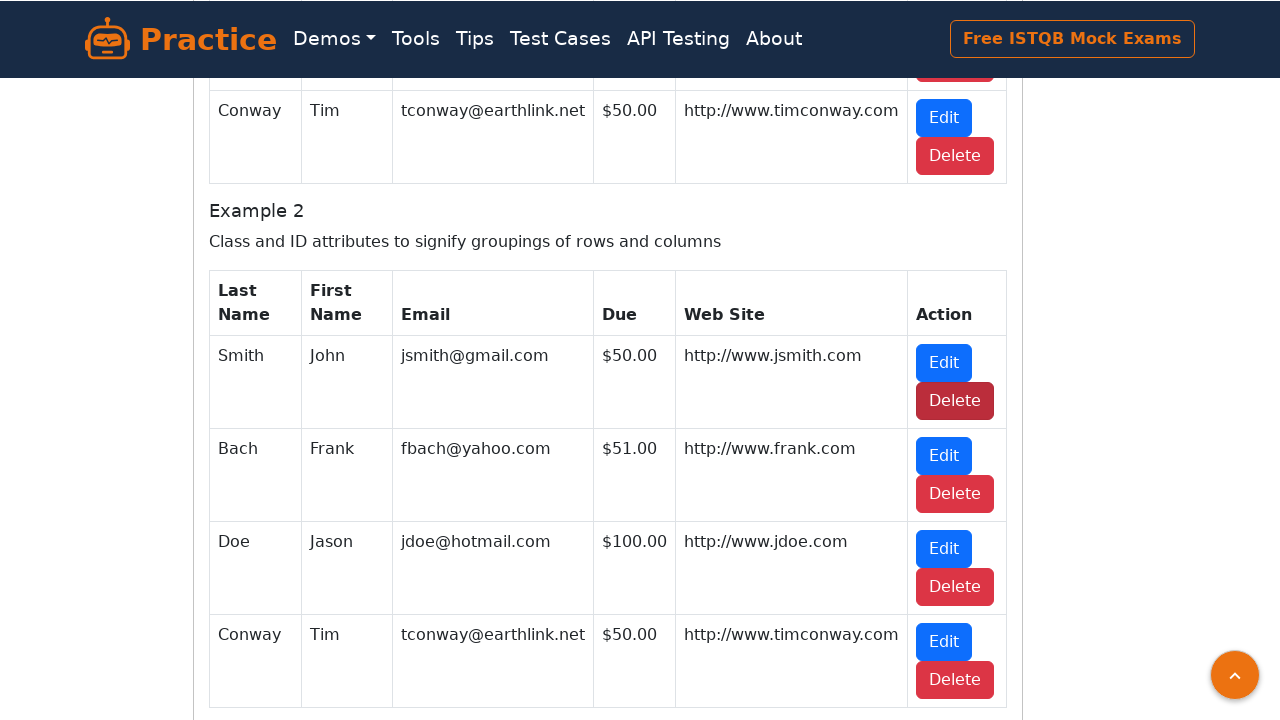